Tests W3Schools alert functionality by navigating to the tryit editor, triggering an alert, accepting it, then navigating through multiple tabs to learn HTML page and back.

Starting URL: https://www.w3schools.com/jsref/met_win_alert.asp

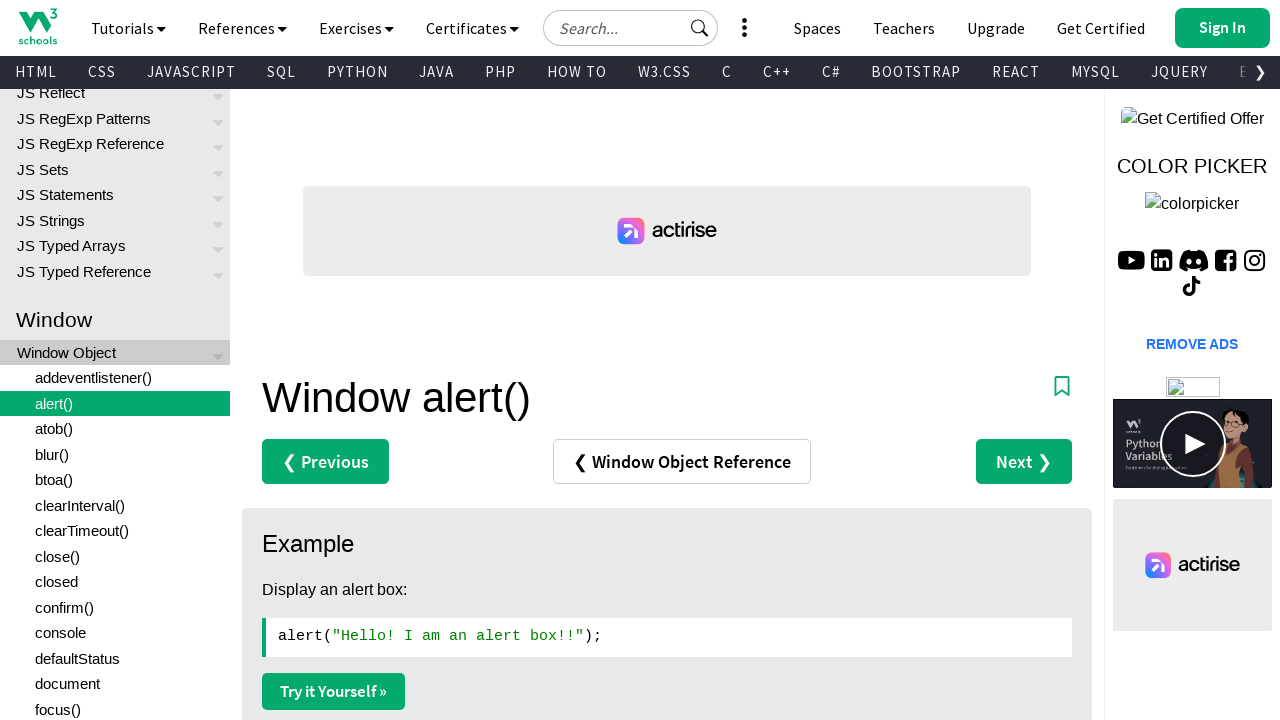

Clicked 'Try it Yourself' link to open tryit editor at (334, 691) on .w3-example a[href*='tryit']
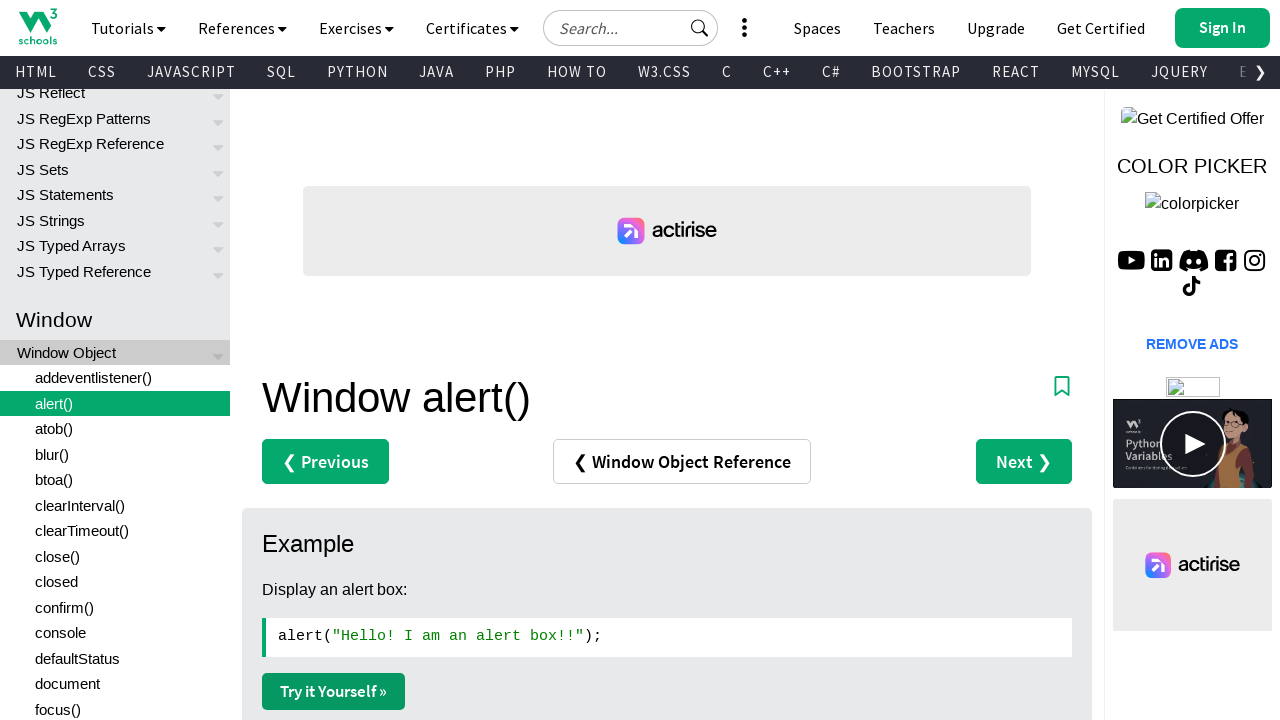

Waited for new tab to load
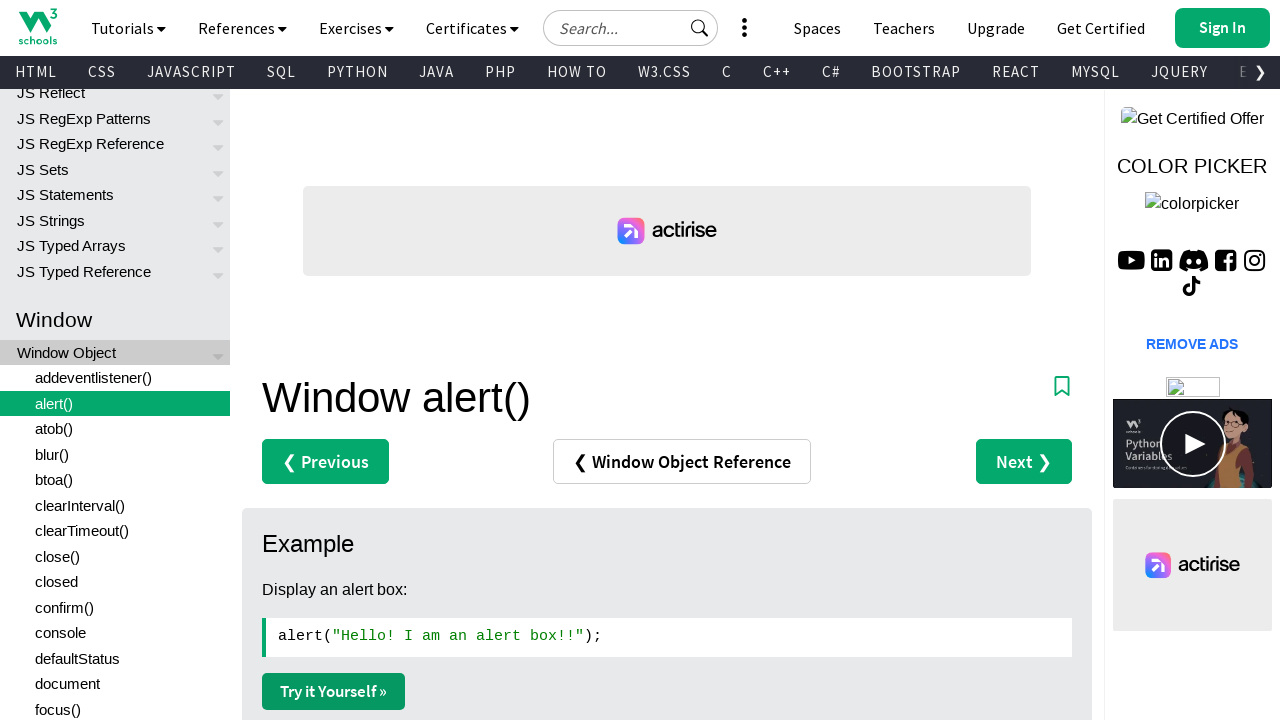

Switched to new tryit editor tab
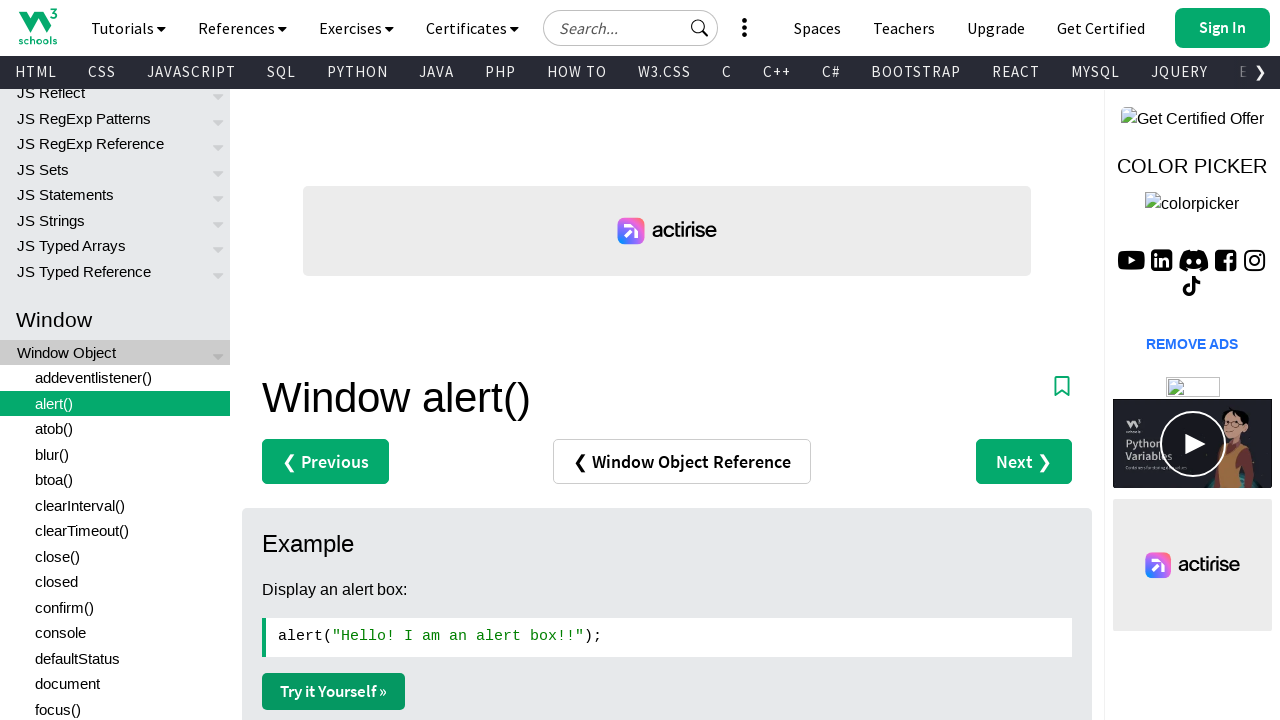

Clicked 'Try it' button in iframe at (551, 216) on #iframecontainer iframe >> internal:control=enter-frame >> xpath=//button[normal
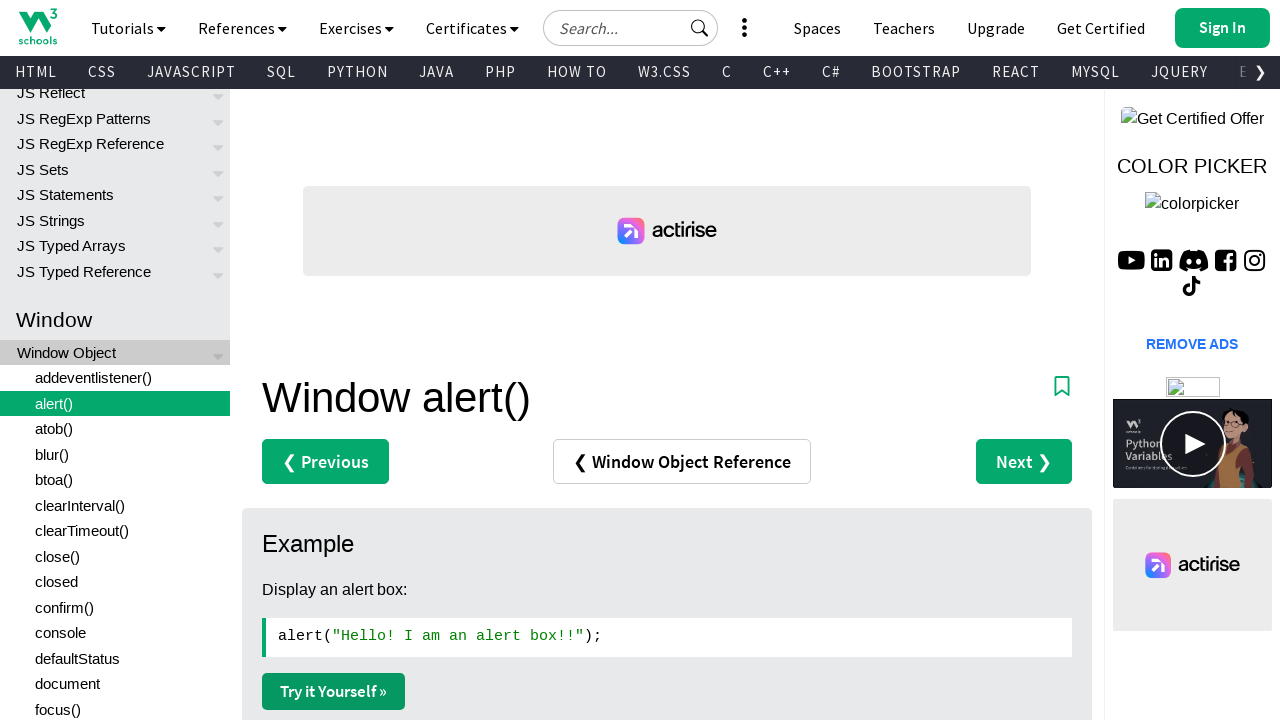

Set up alert dialog handler to accept alerts
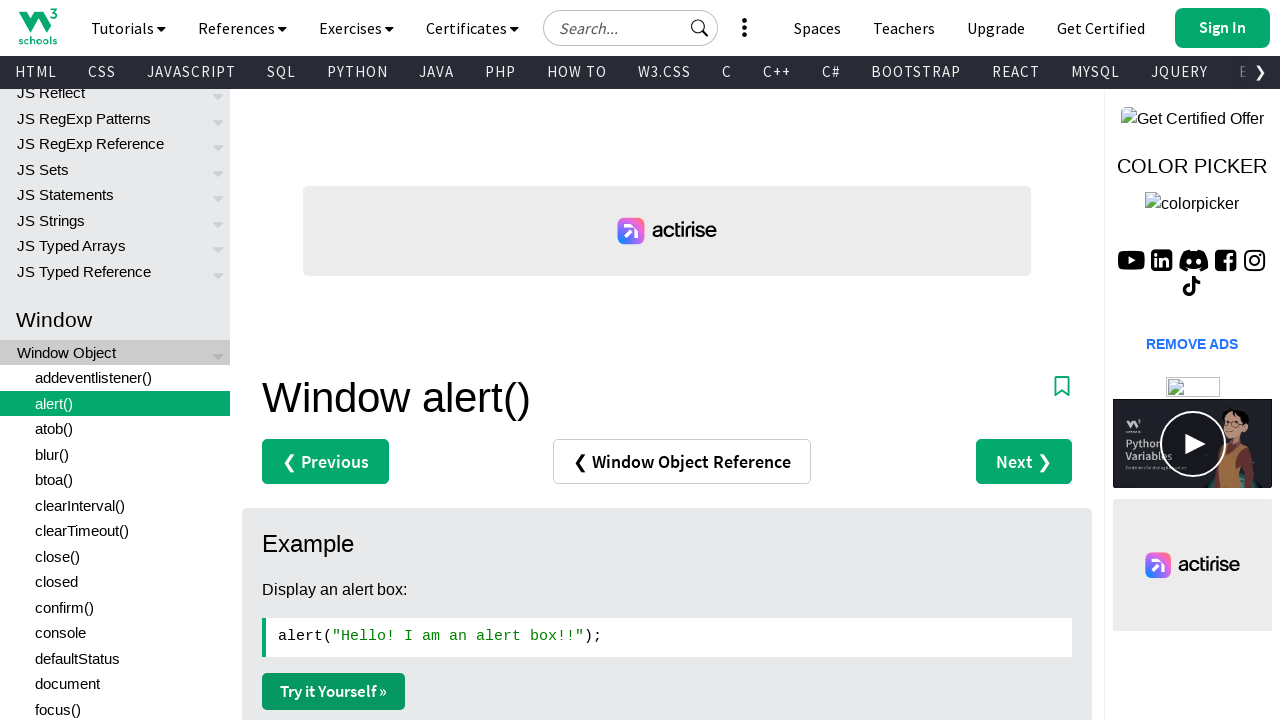

Clicked 'Try it' button again to trigger alert at (551, 216) on #iframecontainer iframe >> internal:control=enter-frame >> xpath=//button[normal
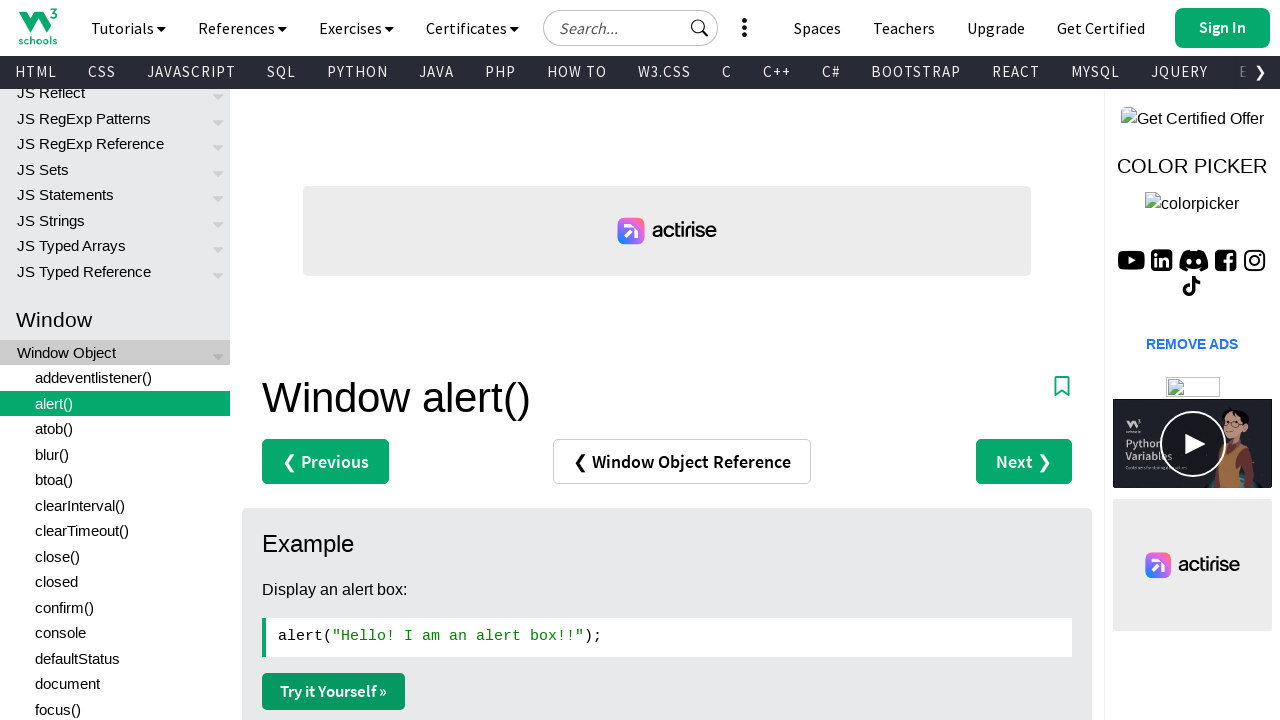

Clicked home button to navigate back from tryit editor at (26, 23) on #tryhome
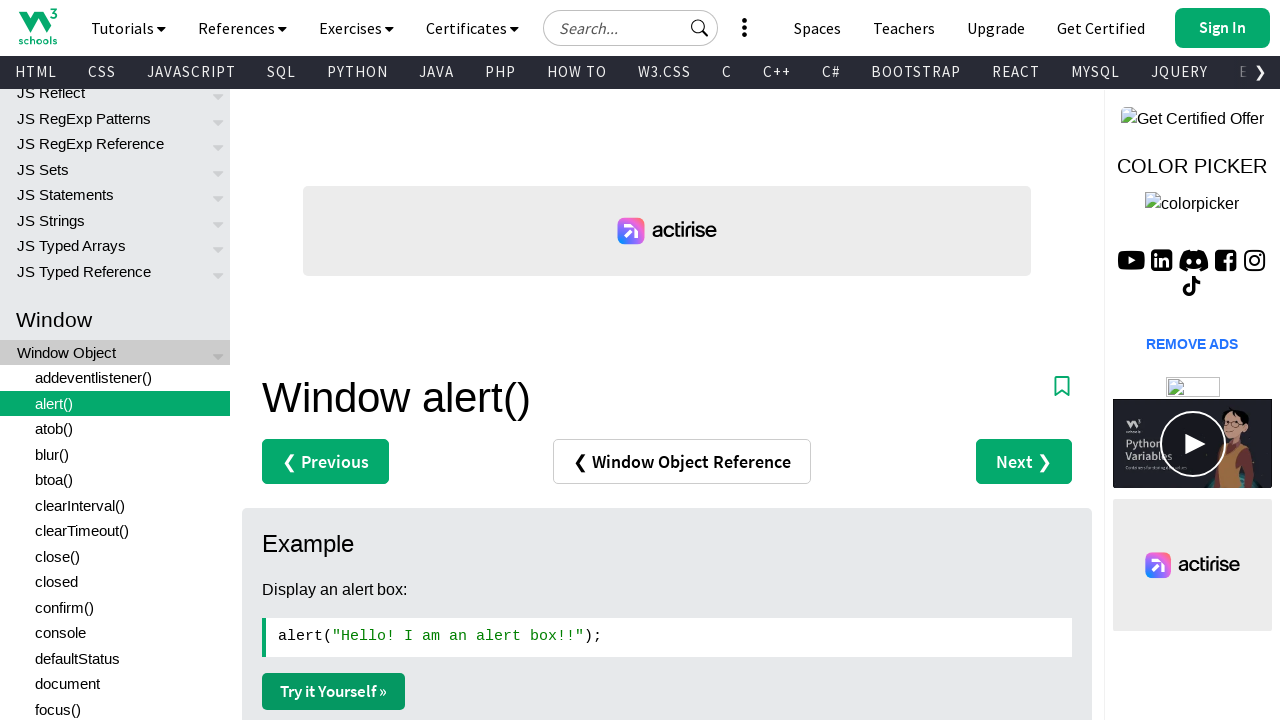

Waited for navigation after clicking home
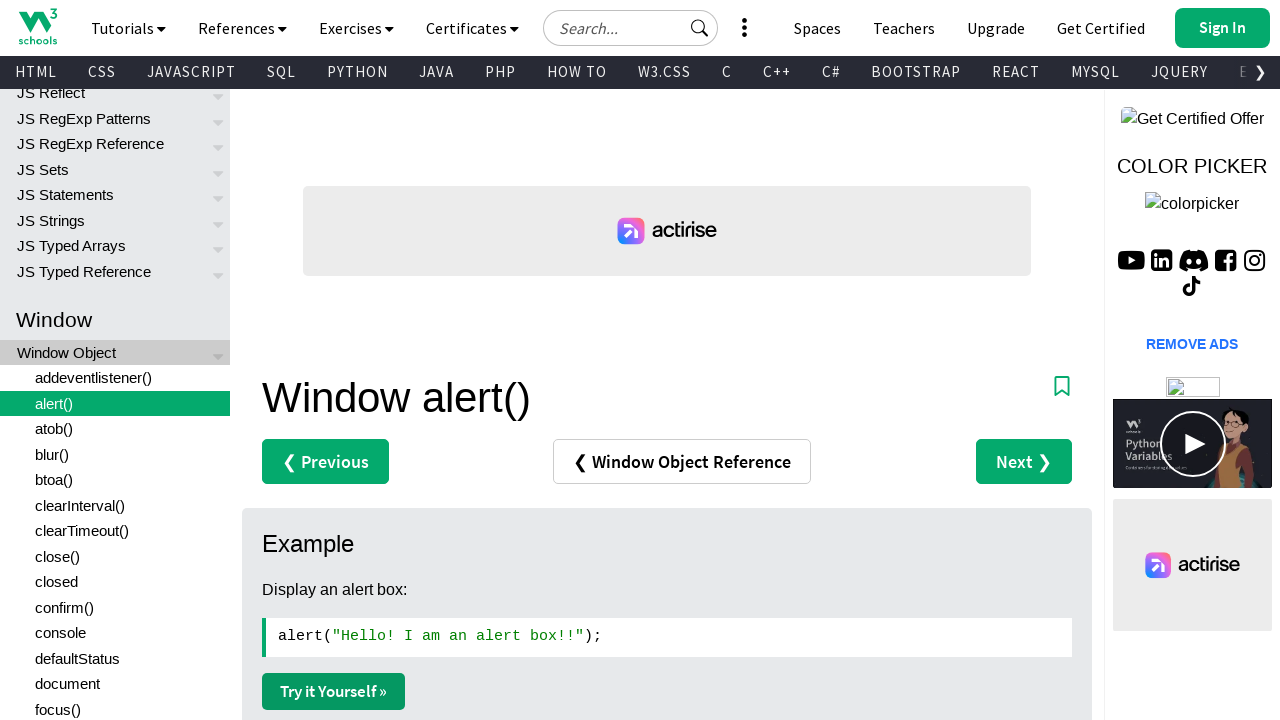

Switched to main page tab
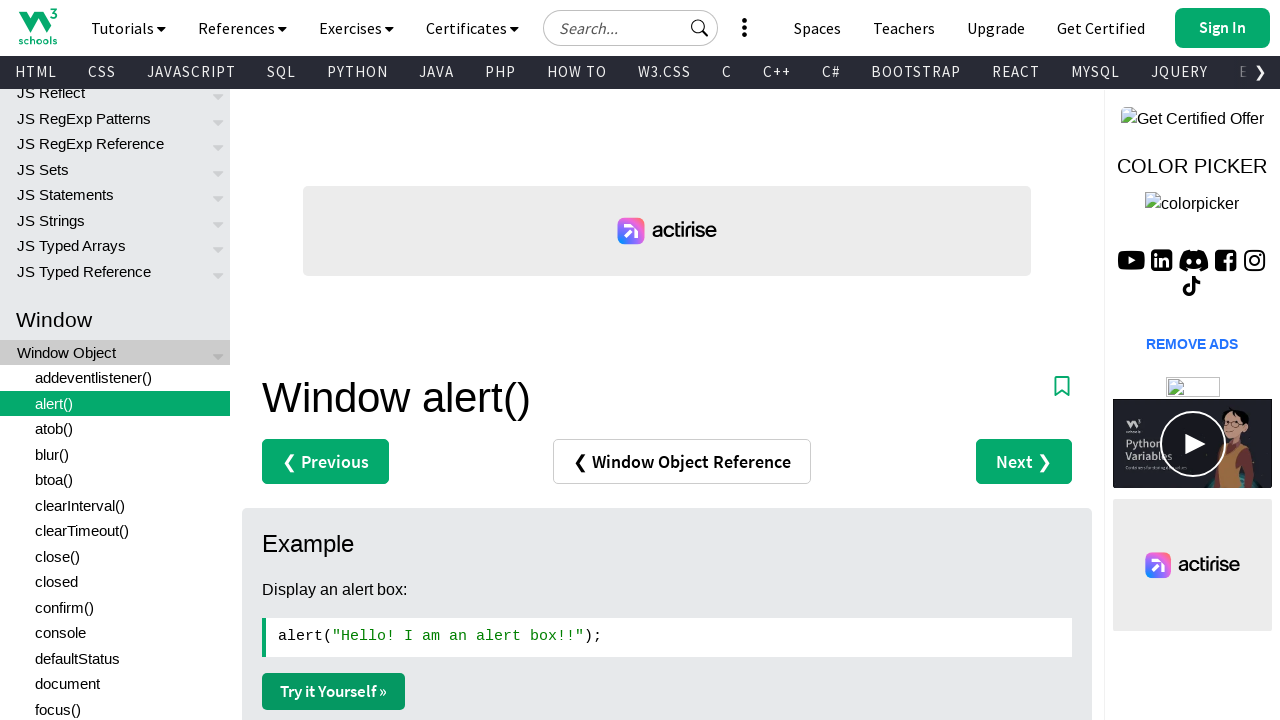

Clicked 'Learn HTML' link to navigate to HTML learning page at (395, 360) on xpath=//*[@id='main']//a[normalize-space(.)='Learn HTML']
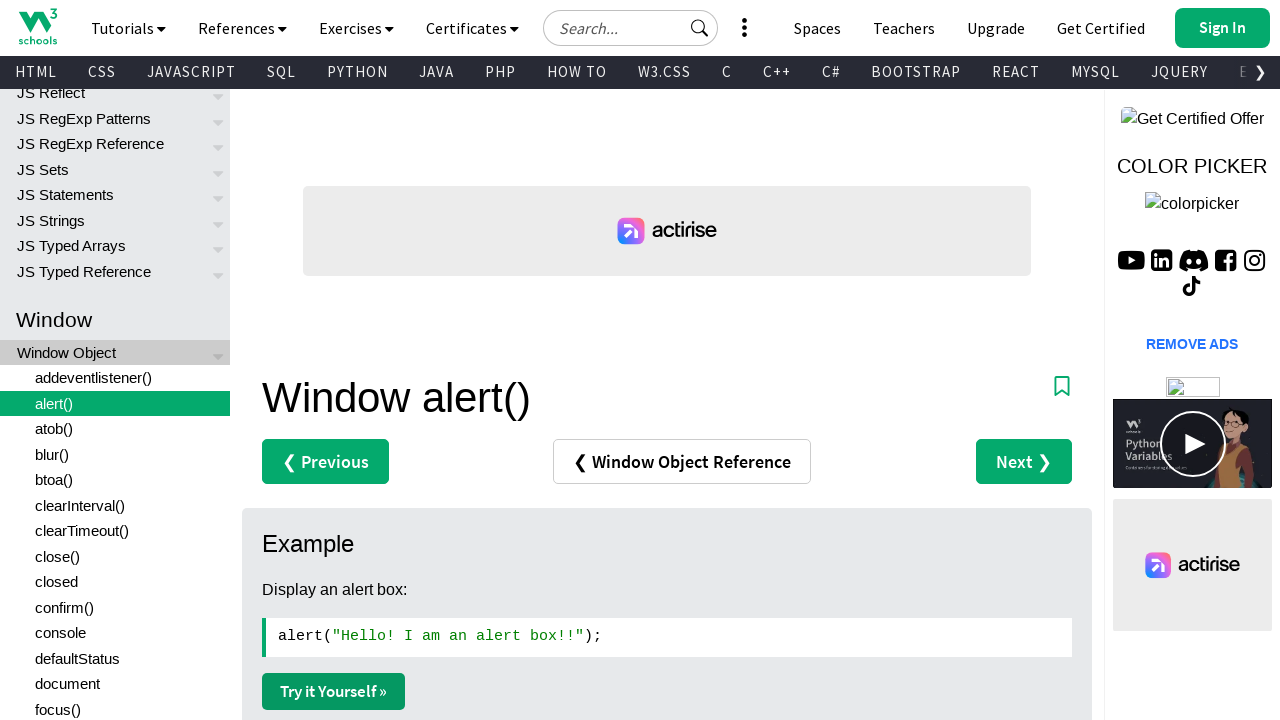

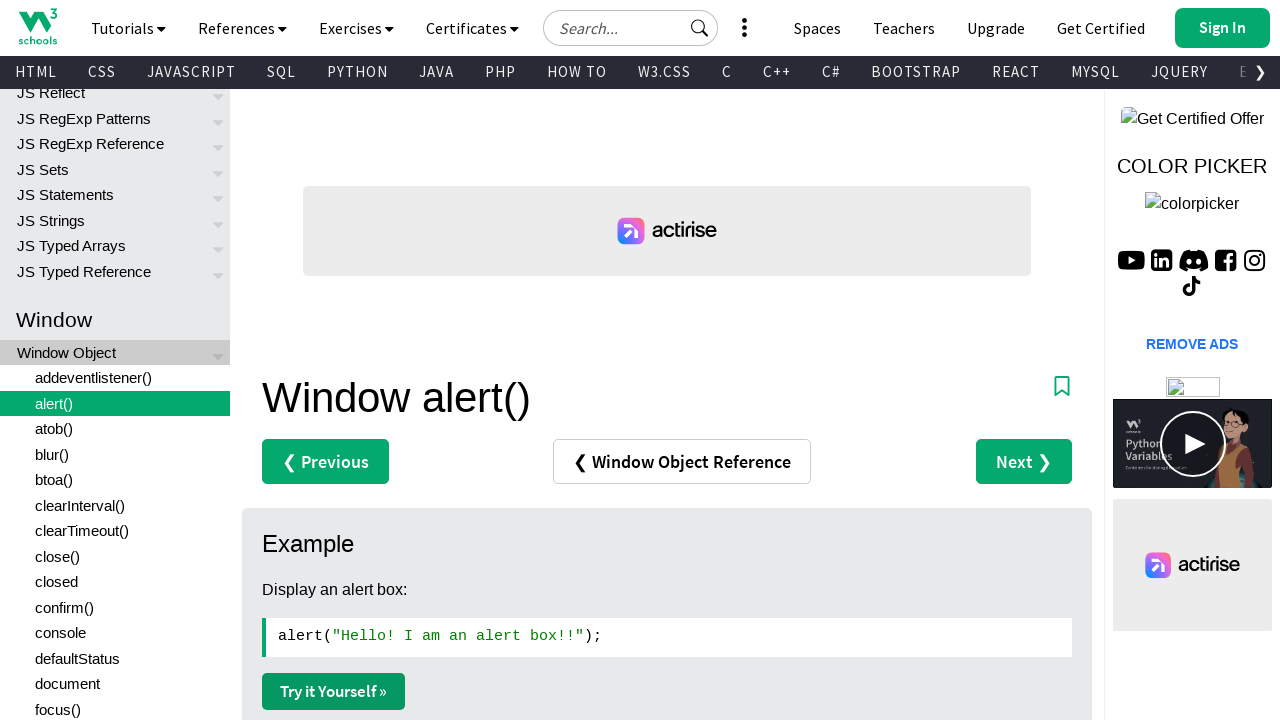